Tests JavaScript alert handling by triggering different types of alerts (simple alert, confirm dialog, and prompt) and interacting with them

Starting URL: https://the-internet.herokuapp.com/javascript_alerts

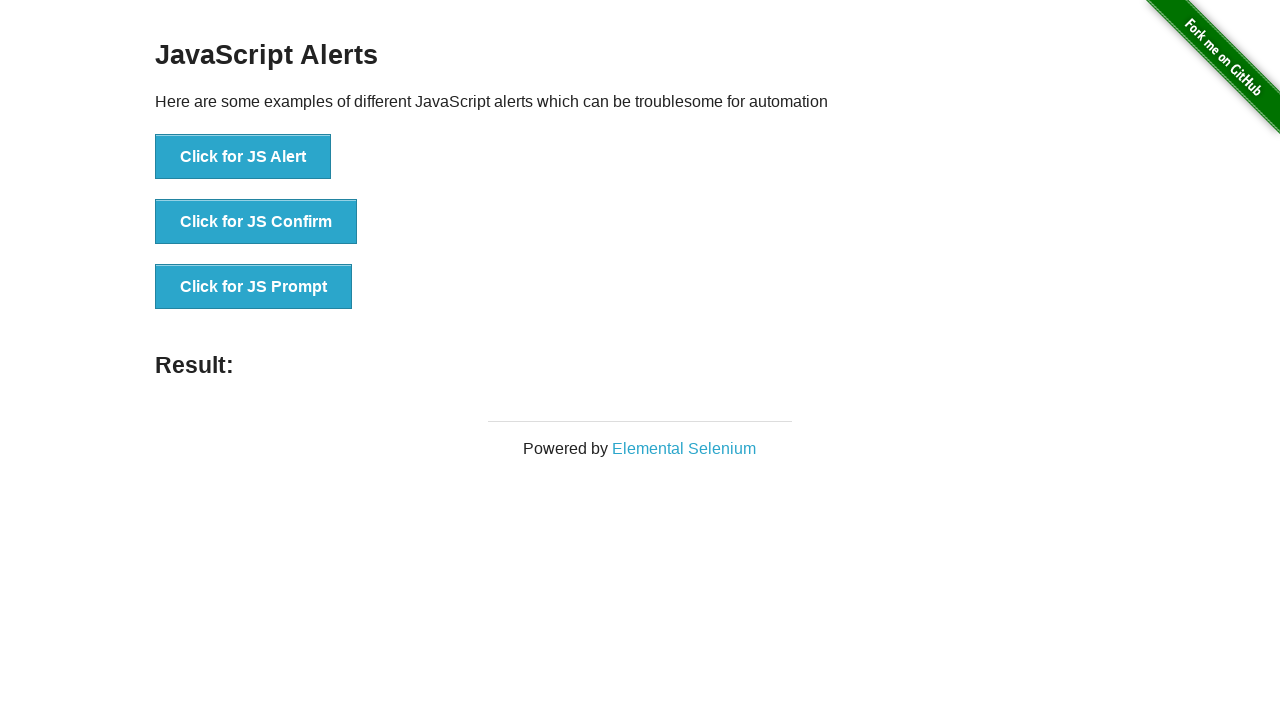

Clicked 'Click for JS Alert' button to trigger simple alert at (243, 157) on xpath=//button[normalize-space()='Click for JS Alert']
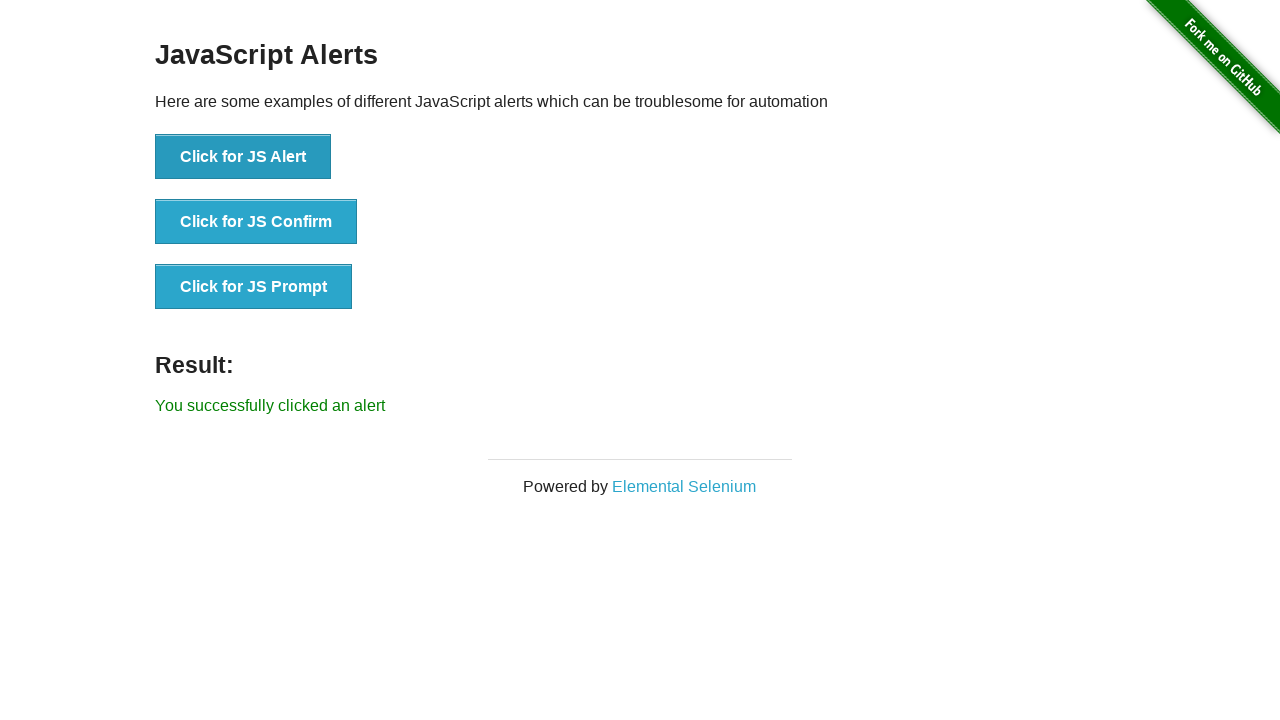

Set up listener to accept alert dialog
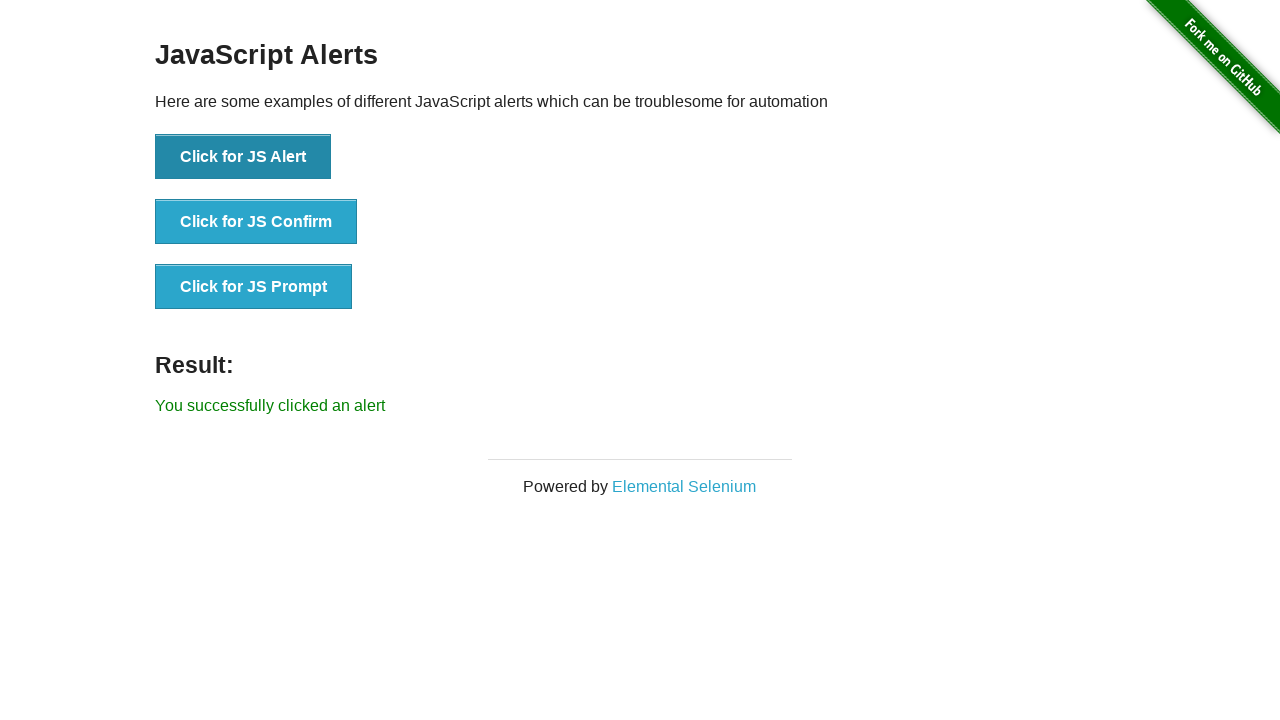

Clicked 'Click for JS Confirm' button to trigger confirm dialog at (256, 222) on xpath=//button[normalize-space()='Click for JS Confirm']
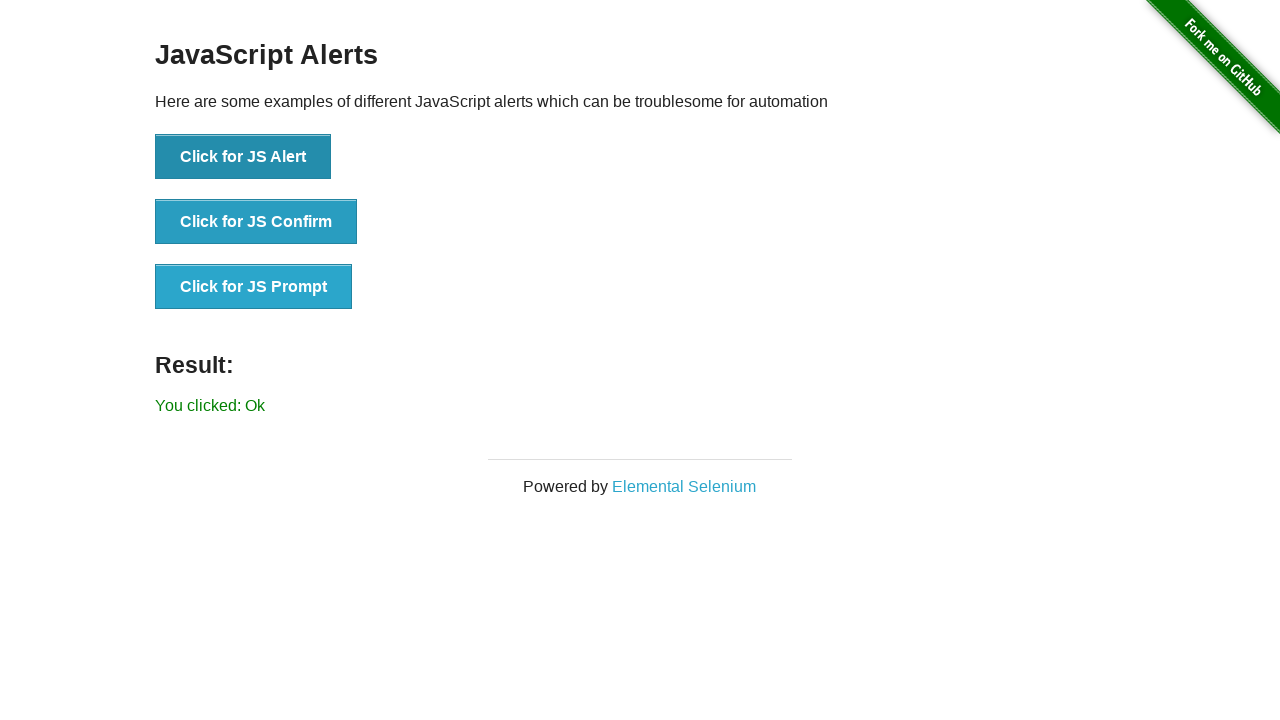

Set up listener to dismiss confirm dialog
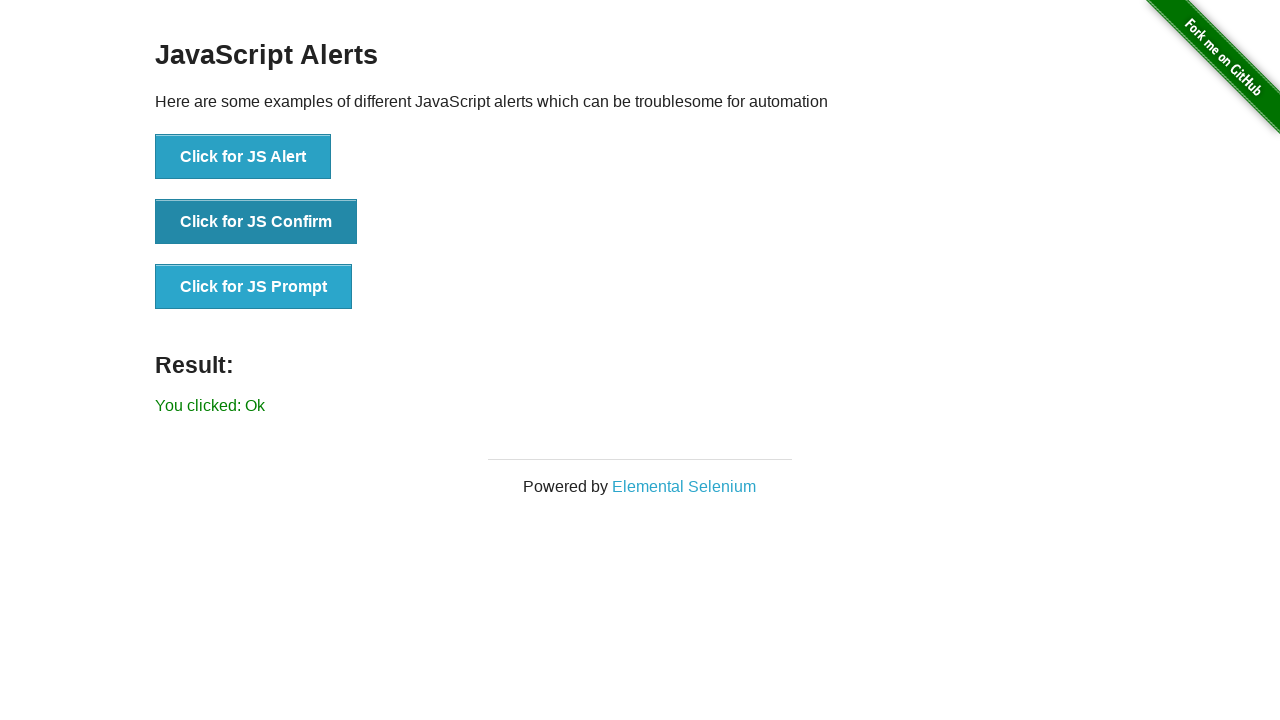

Set up listener to handle prompt dialog with text input 'Hi'
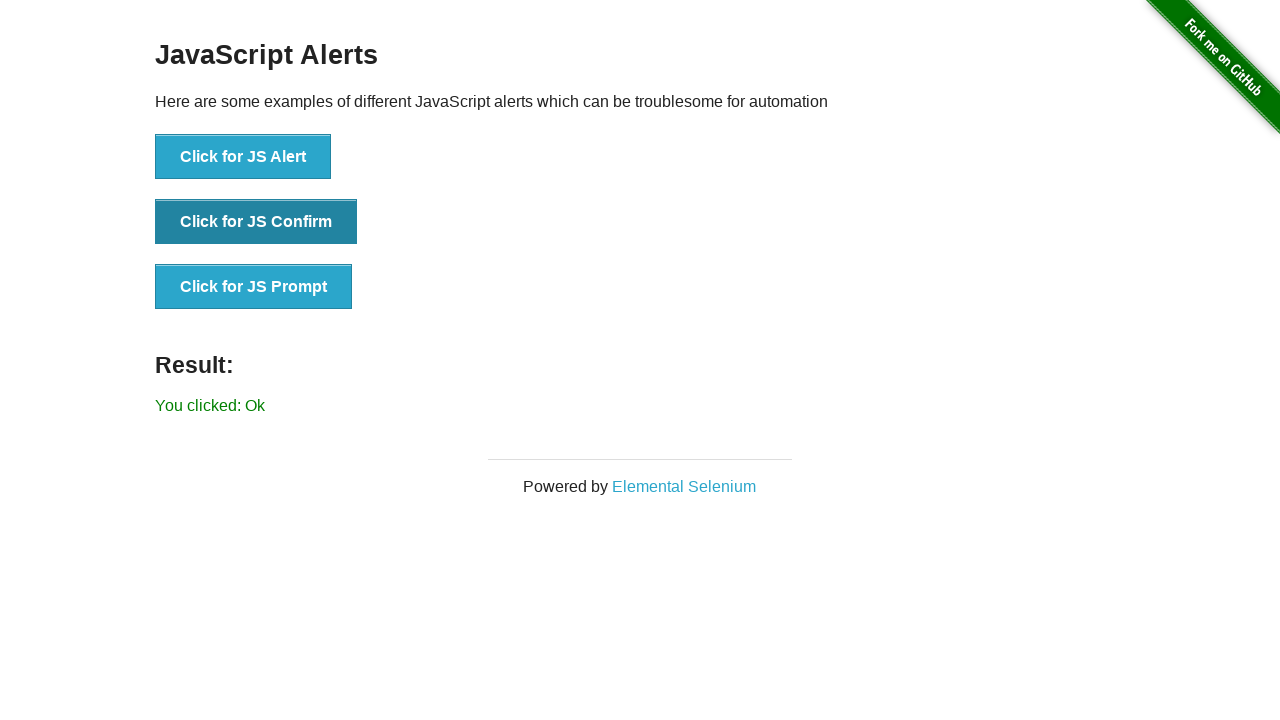

Clicked 'Click for JS Prompt' button to trigger prompt dialog at (254, 287) on xpath=//button[normalize-space()='Click for JS Prompt']
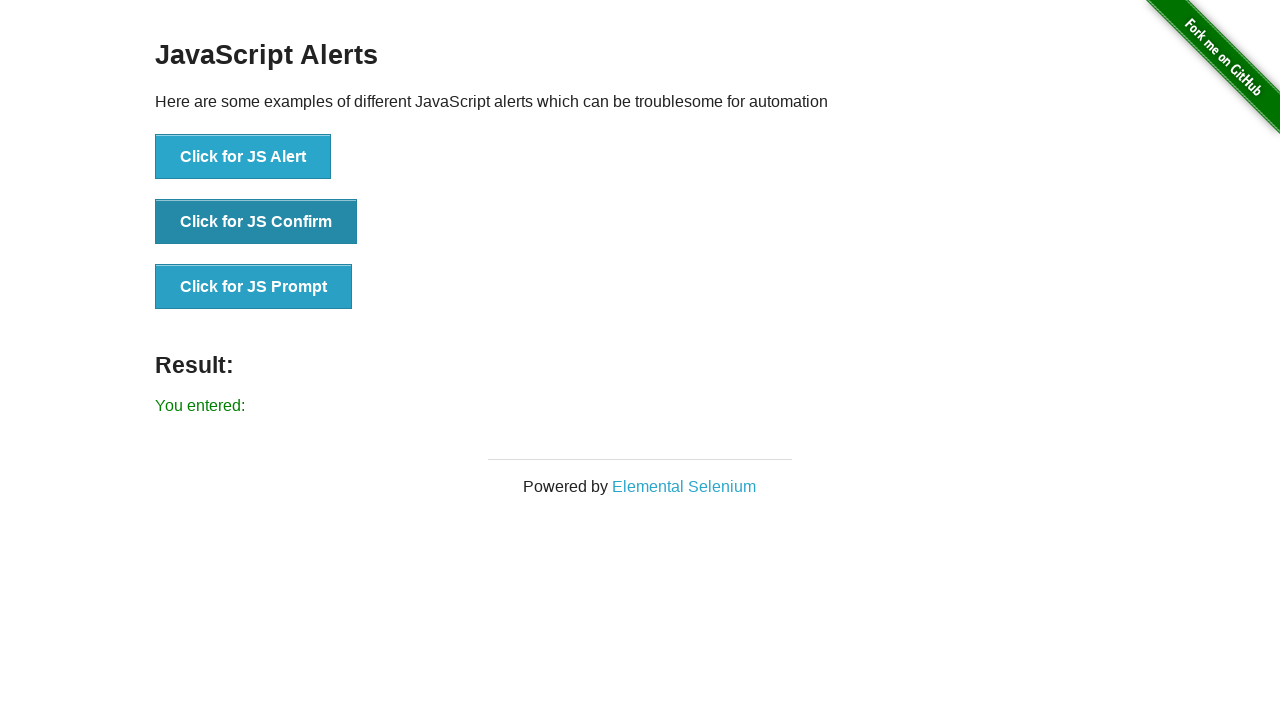

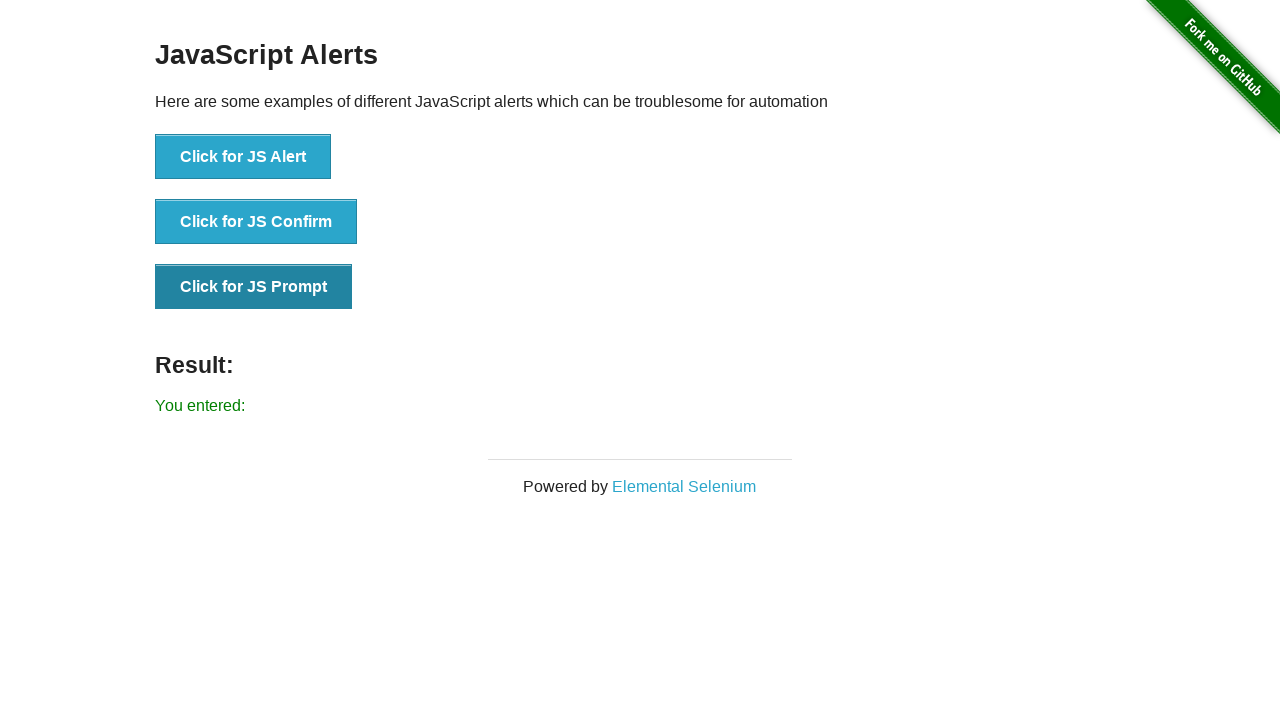